Tests multiple window handling by clicking on TimeTable/Track link and navigating to a new window with All services Time Table

Starting URL: https://www.apsrtconline.in/

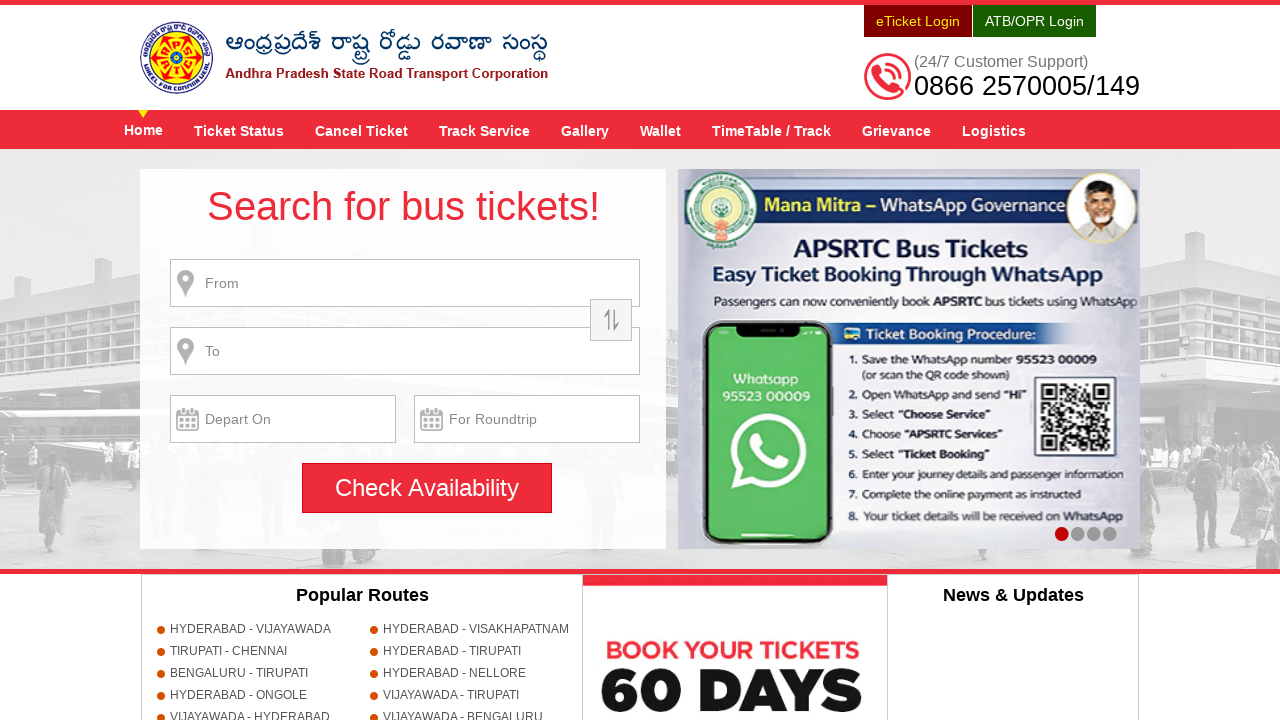

Clicked on TimeTable / Track menu at (772, 130) on xpath=//a[@title='TimeTable / Track']
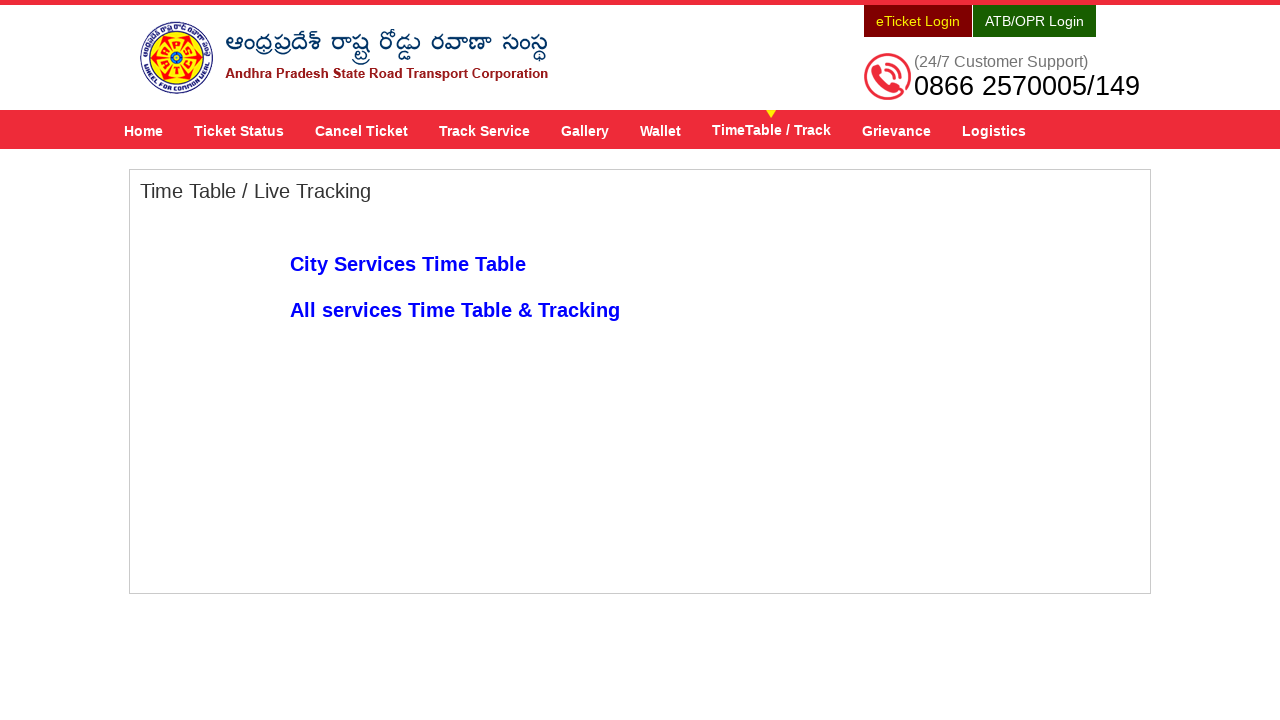

Clicked on All services Time Table & Tracking link to open new window at (455, 310) on xpath=//a[text()='All services Time Table & Tracking']
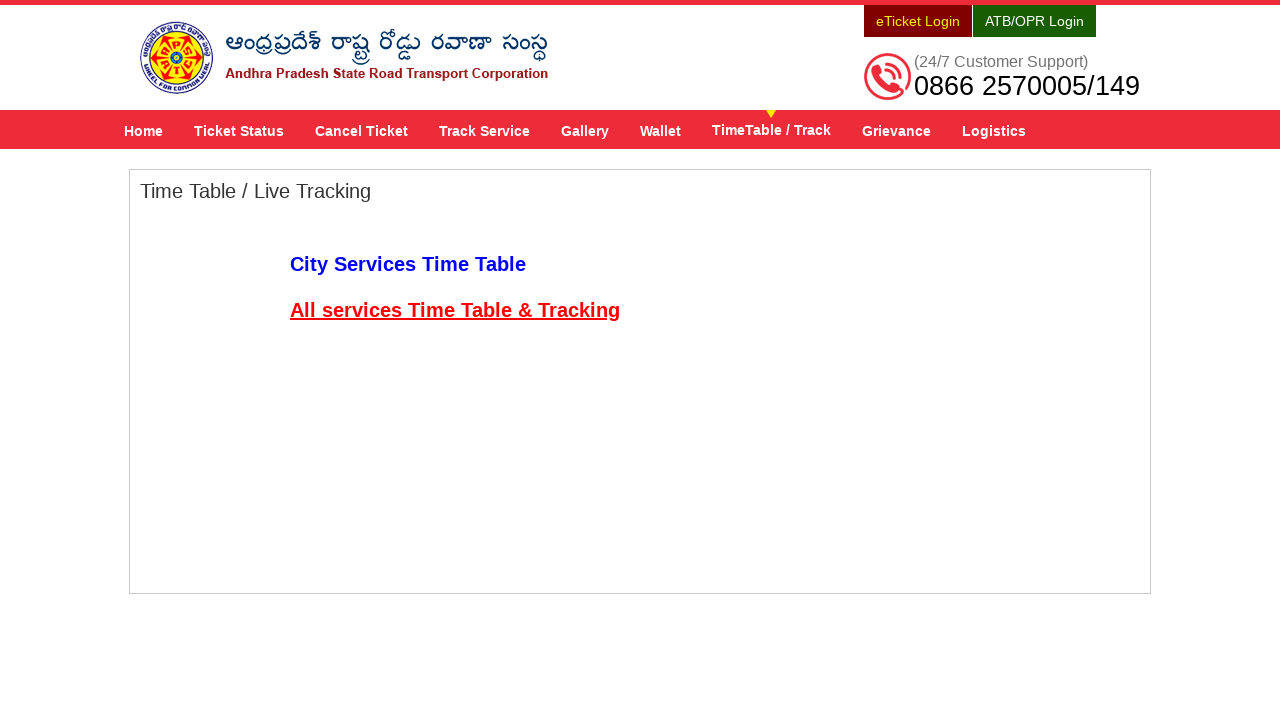

New window loaded and switched to it
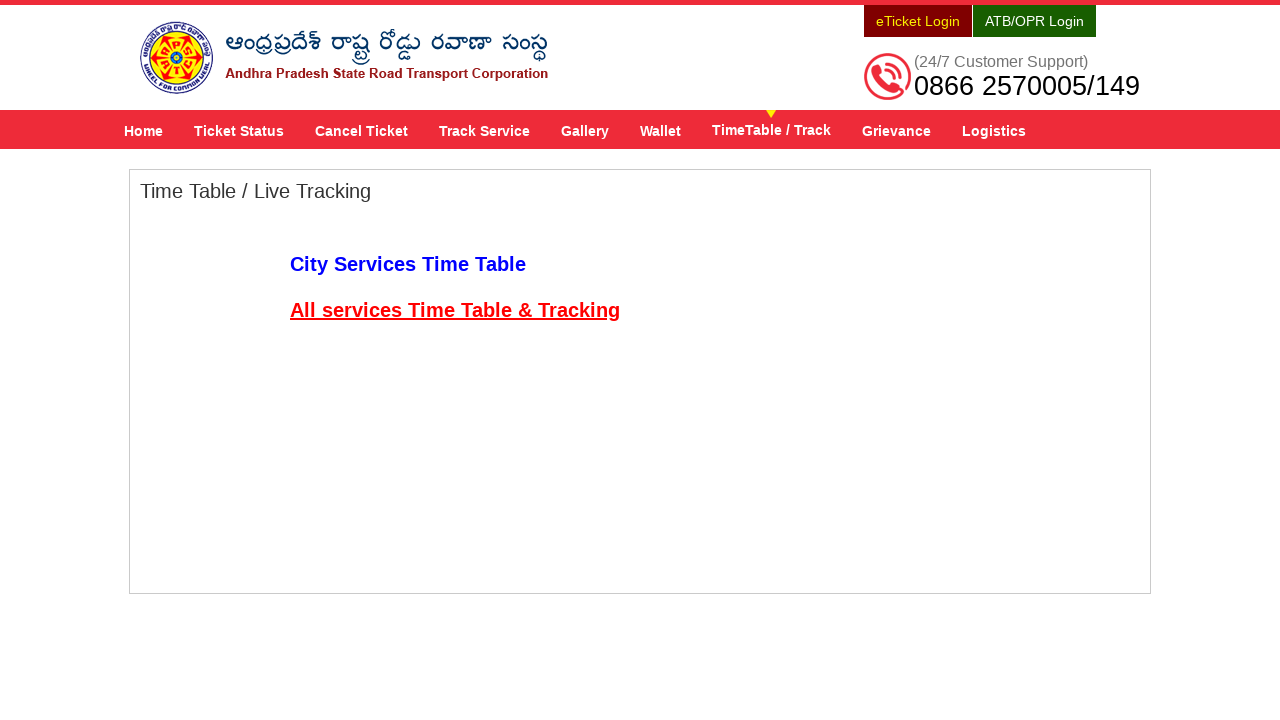

Retrieved title of second window: APSRTC LIVE TRACK
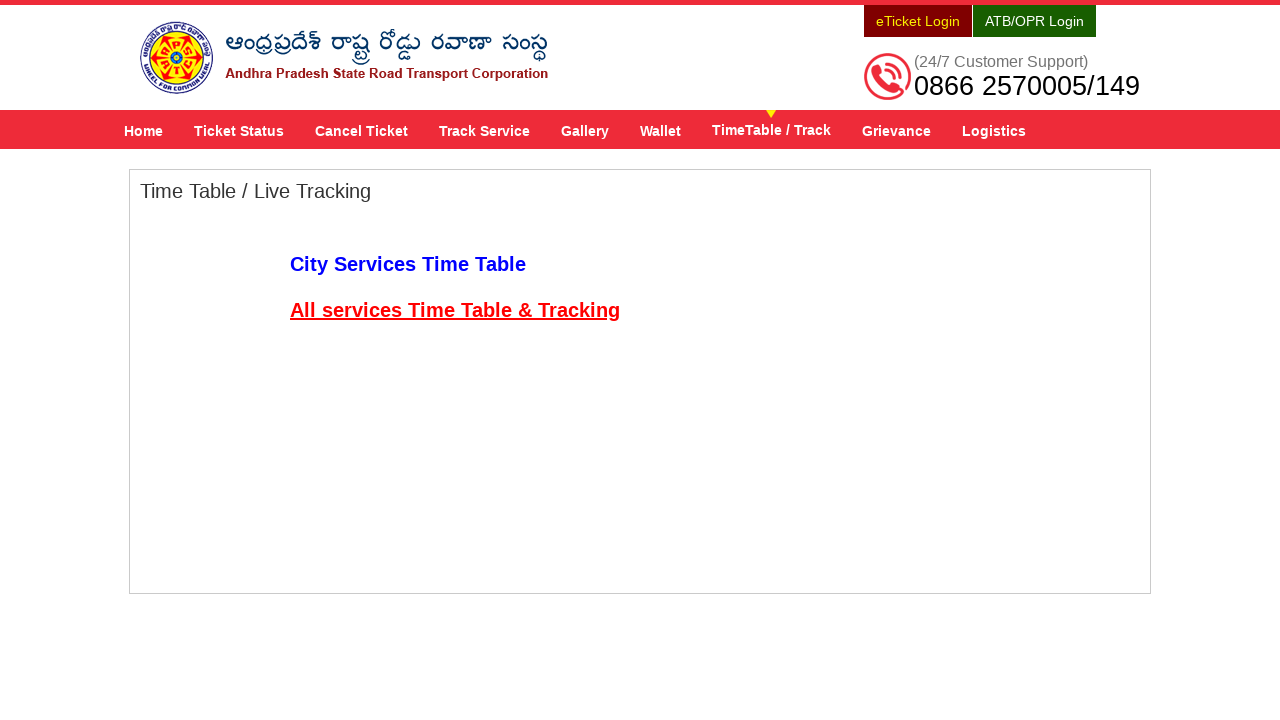

Closed new window and switched back to original page
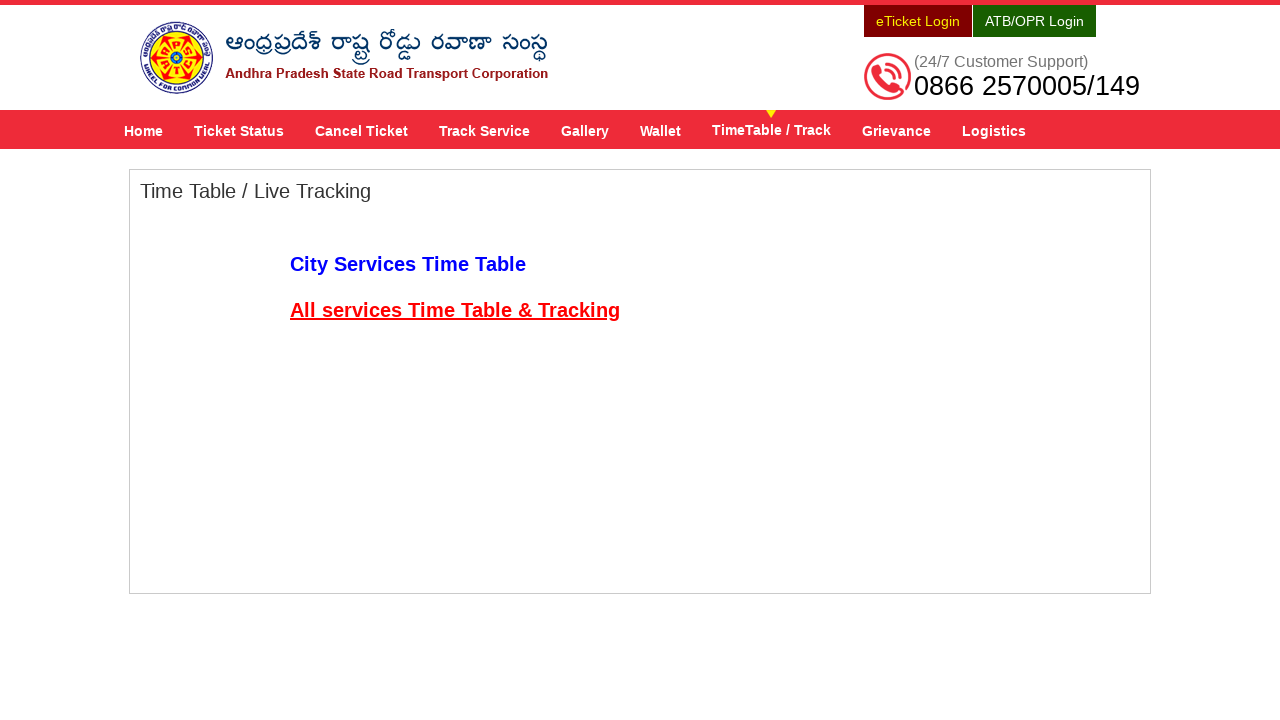

Clicked on Home link in original page at (144, 130) on xpath=//a[@title='Home']
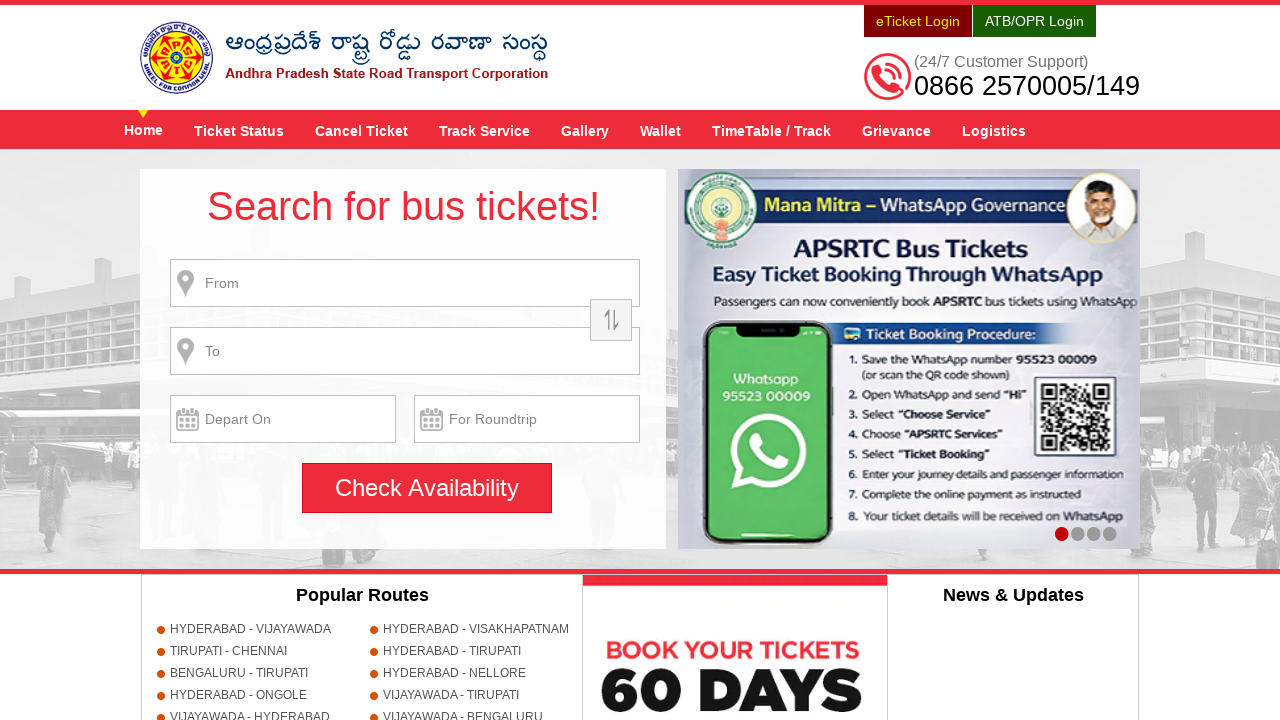

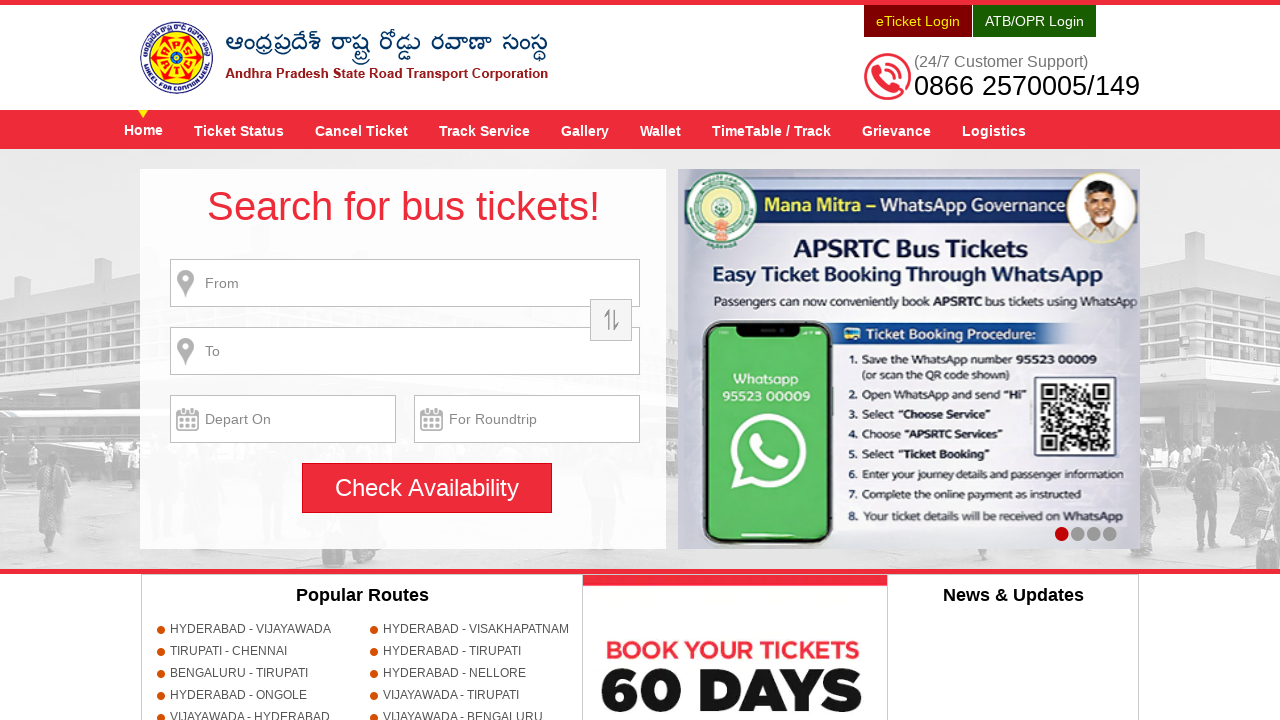